Tests opting out of A/B tests by adding an Optimizely opt-out cookie before visiting the A/B test page.

Starting URL: http://the-internet.herokuapp.com

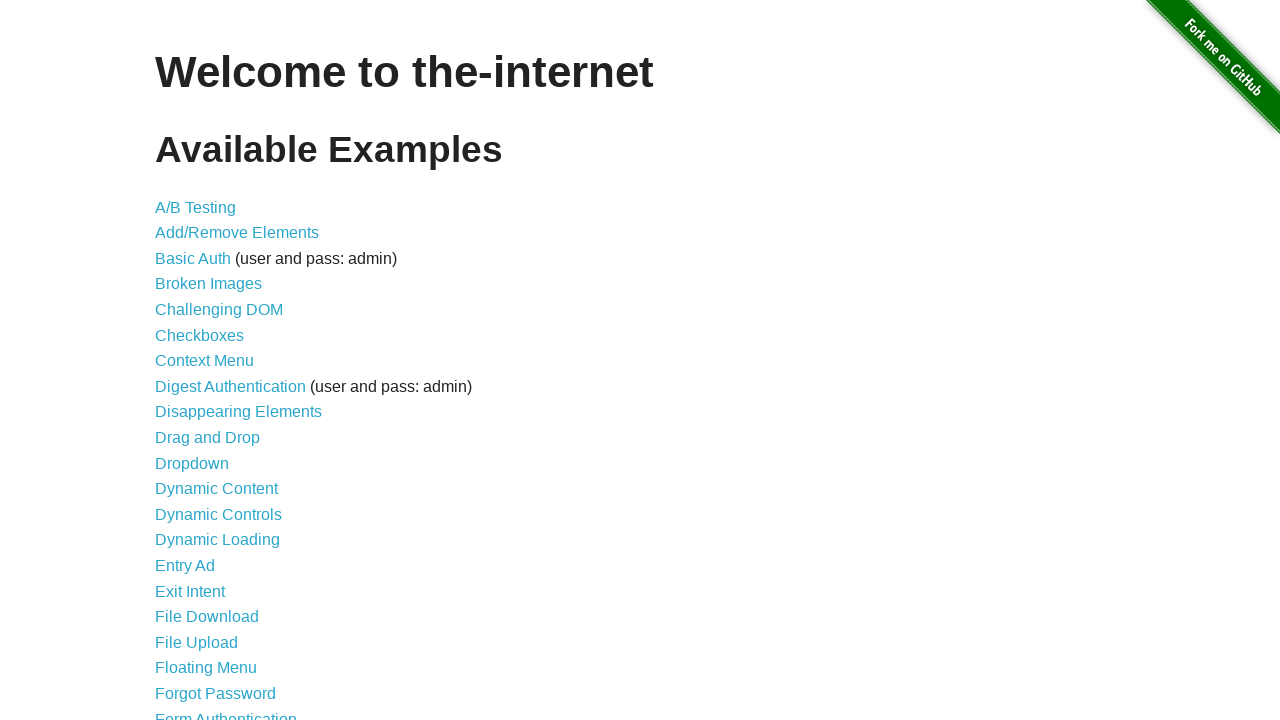

Added Optimizely opt-out cookie to context
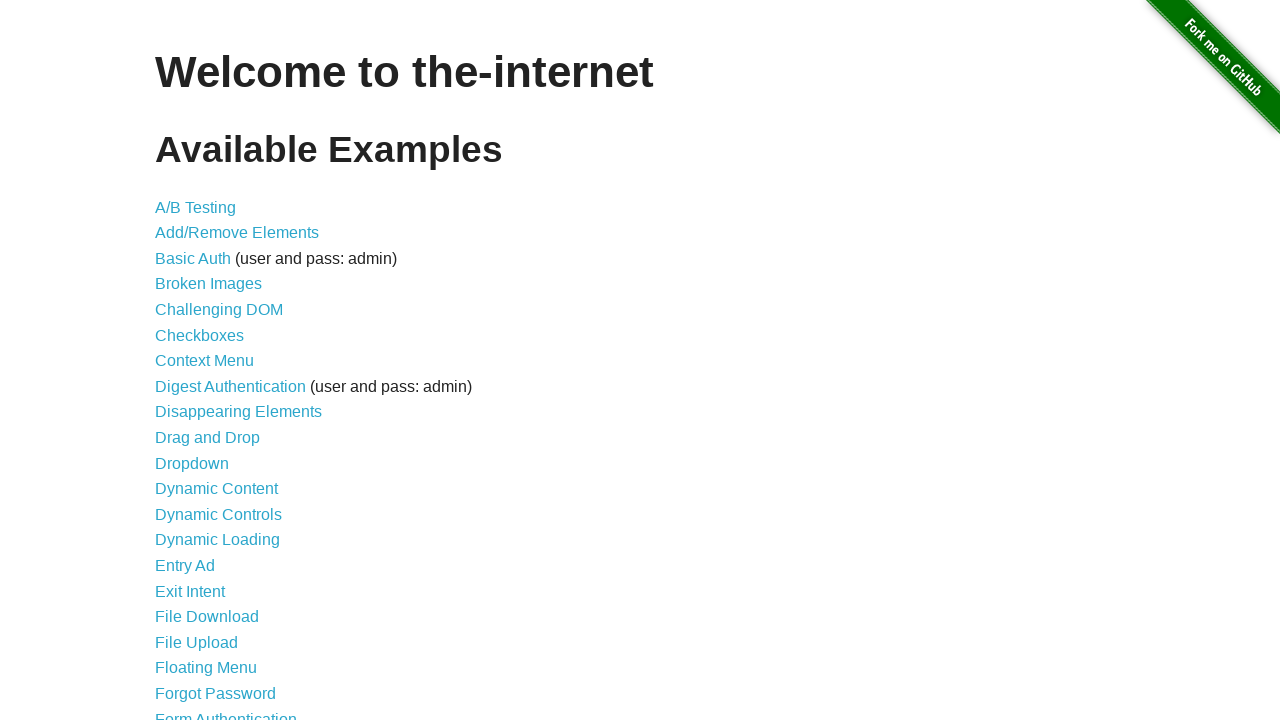

Navigated to A/B test page
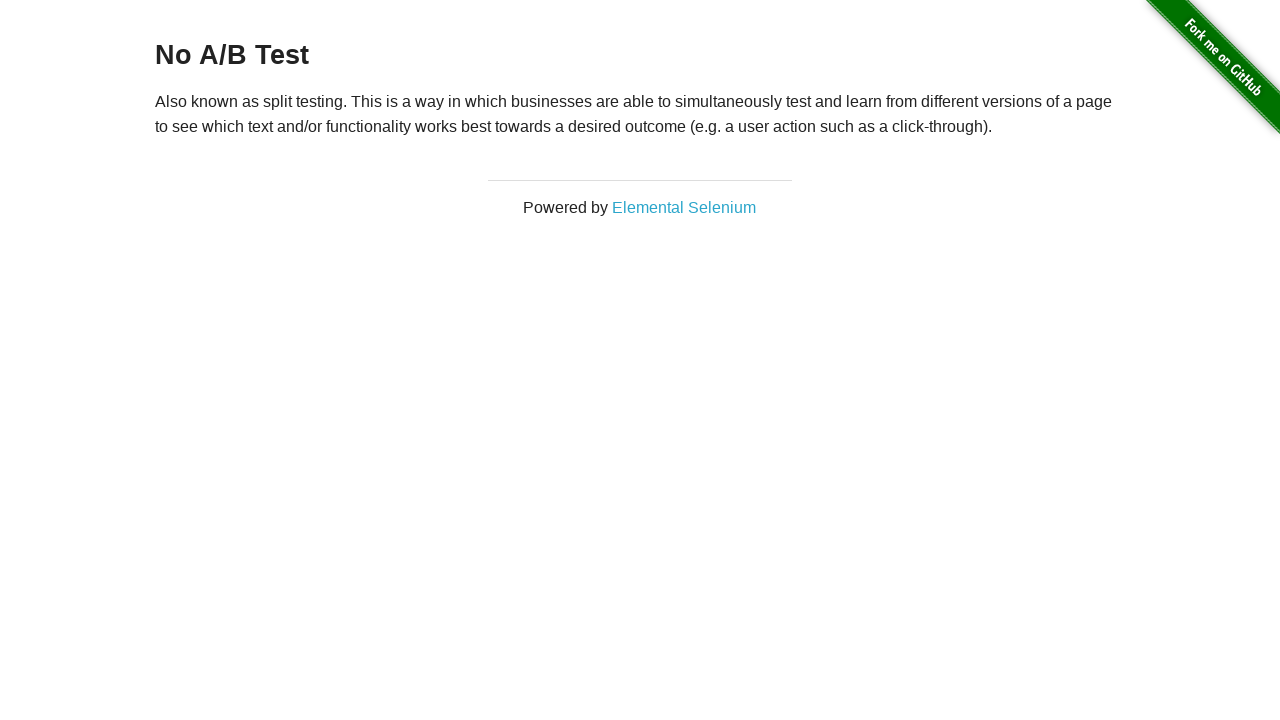

Retrieved heading text from page
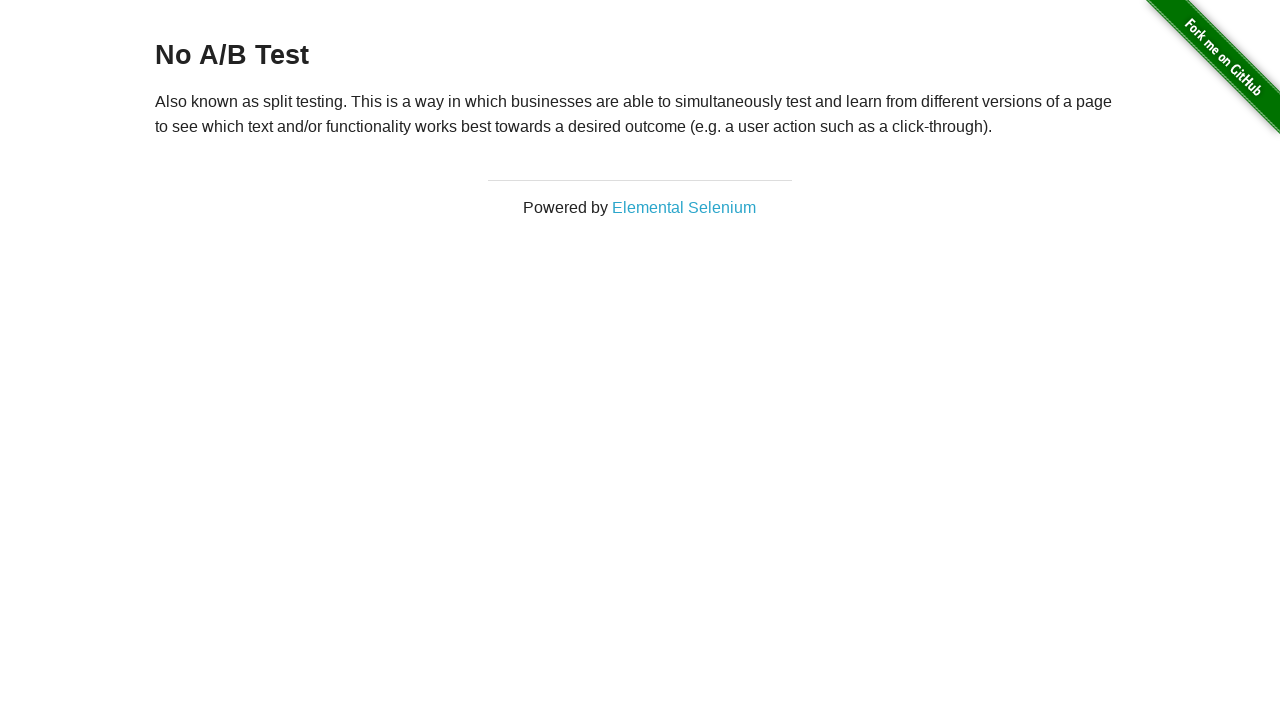

Verified heading indicates user is opted out of A/B test
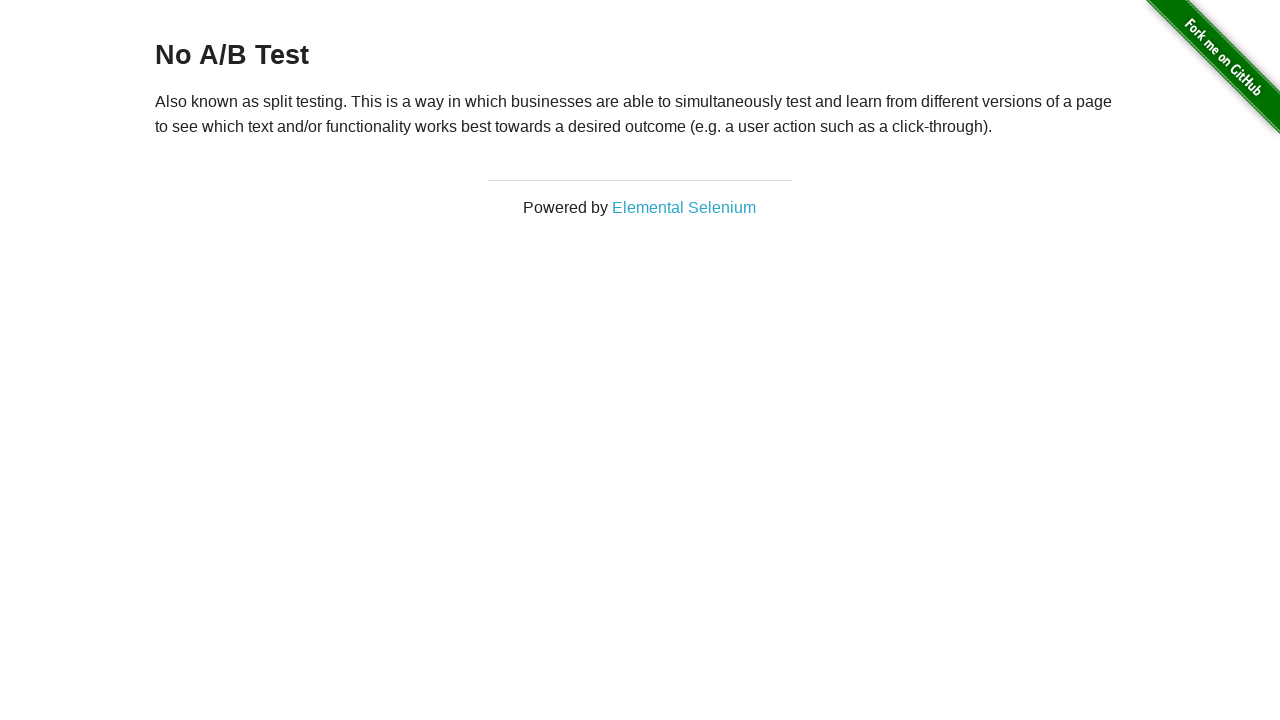

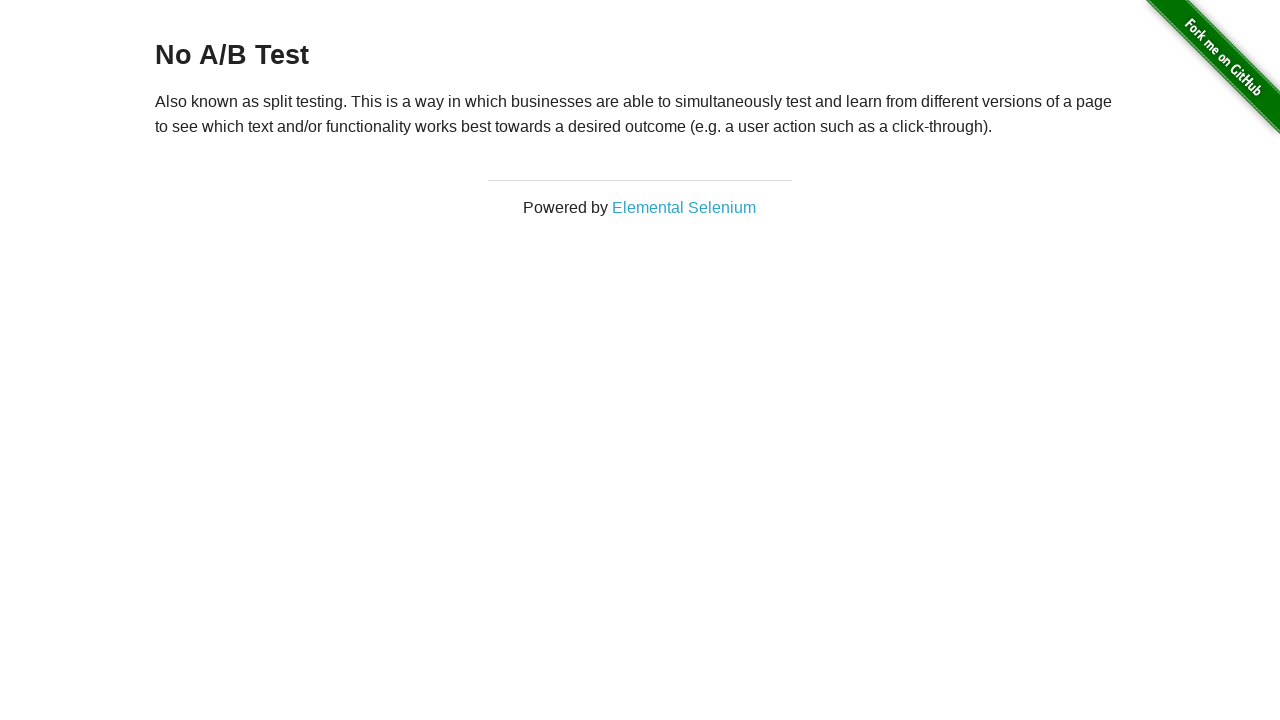